Tests ZIP code validation by entering a 4-digit code and verifying the error message

Starting URL: https://www.sharelane.com/cgi-bin/register.py

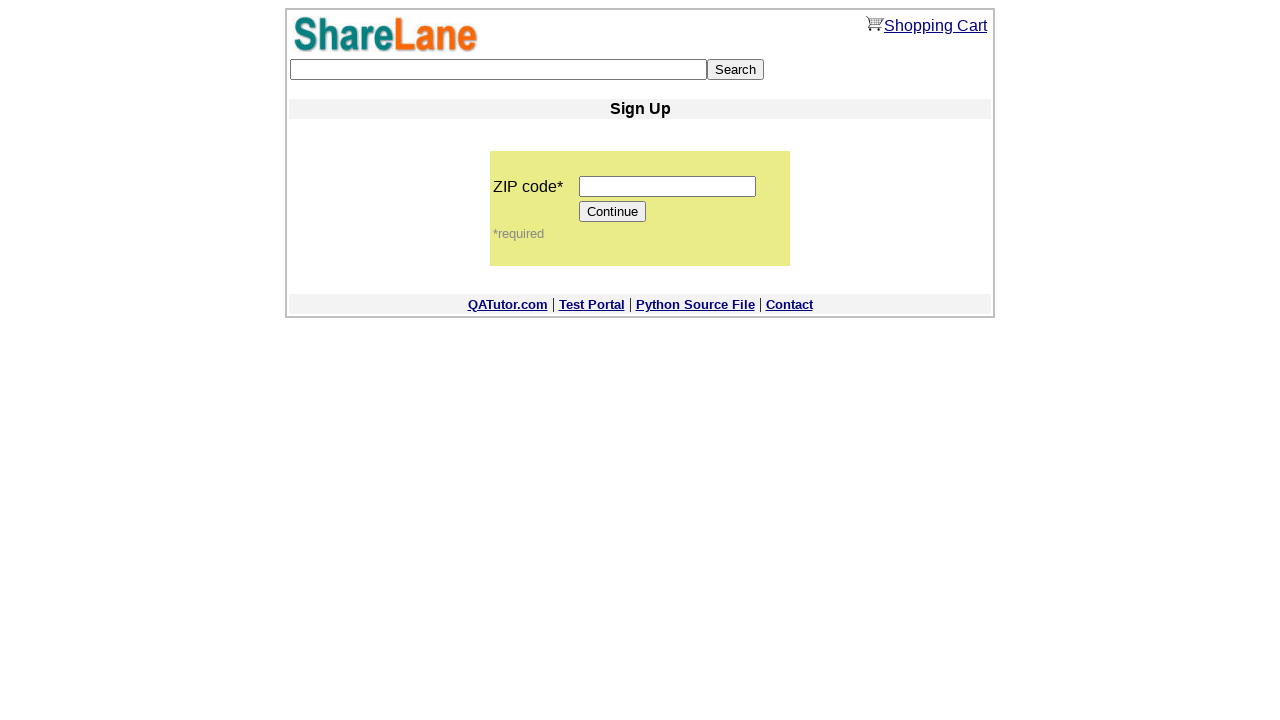

Filled ZIP code field with invalid 4-digit value '1234' on input[name='zip_code']
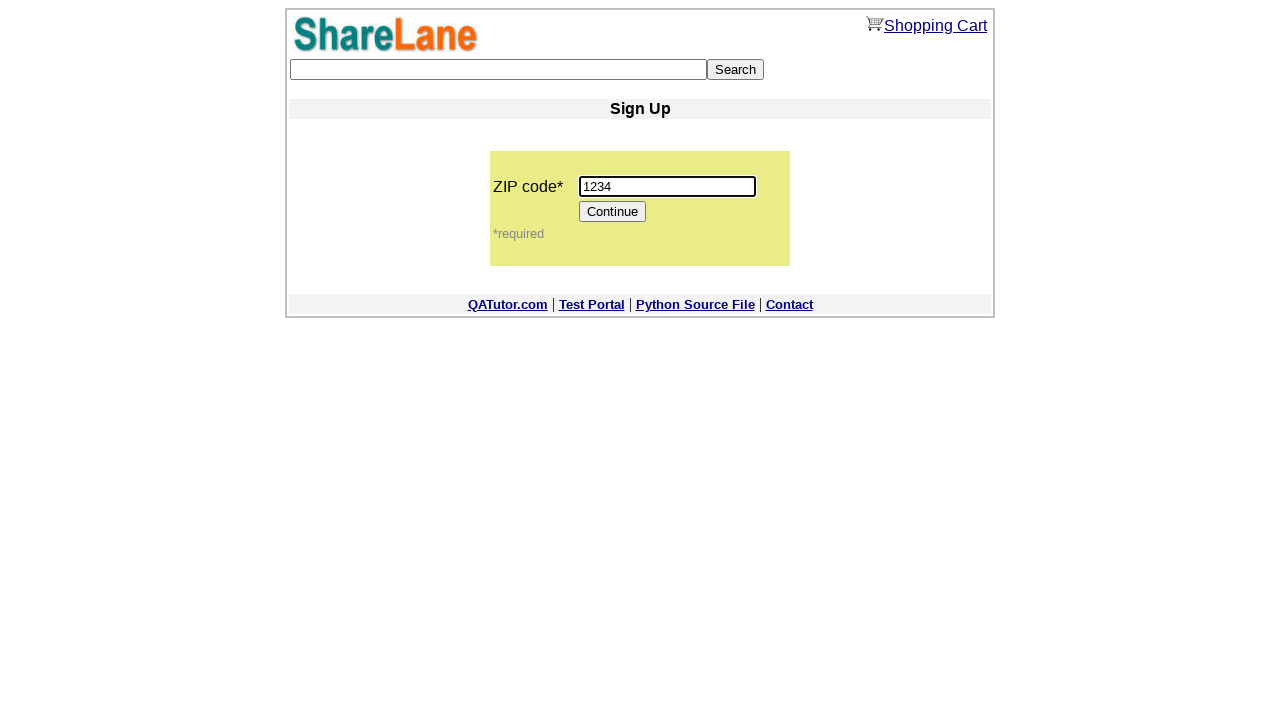

Clicked Continue button to submit form at (613, 212) on input[value='Continue']
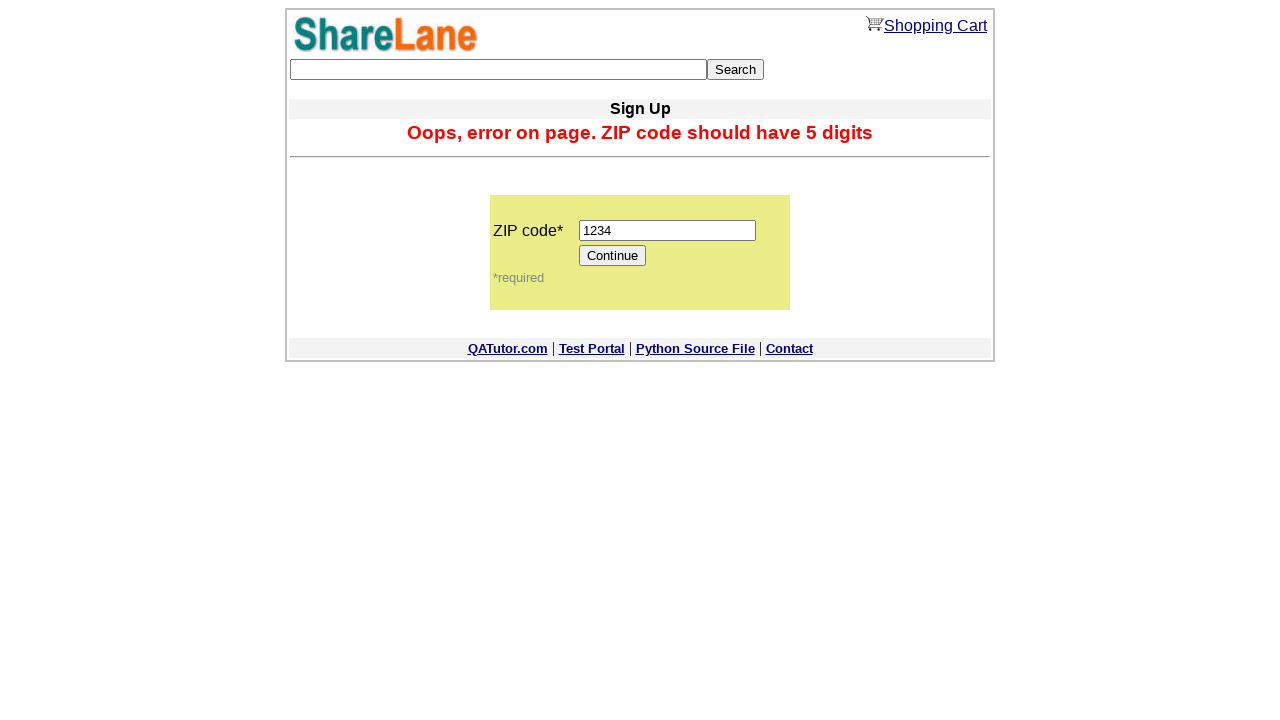

Error message appeared confirming ZIP code validation failed
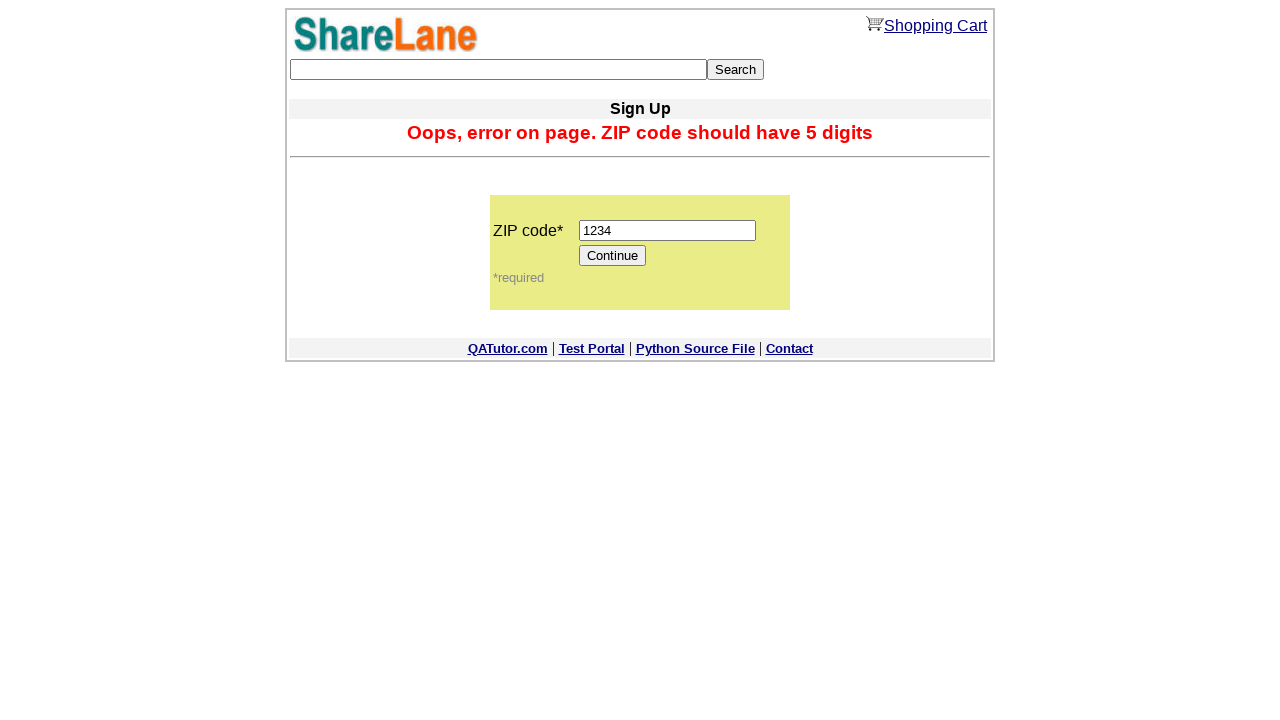

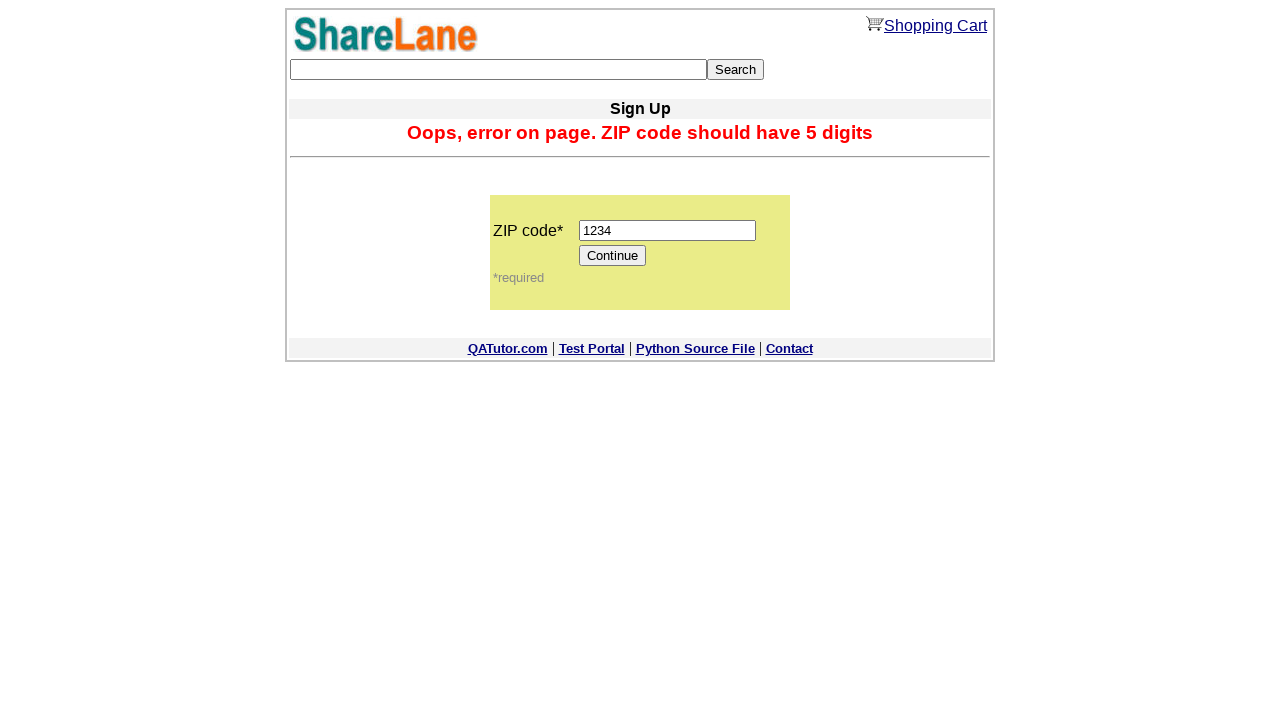